Tests sign-in form with invalid username but valid password format

Starting URL: https://dsportalapp.herokuapp.com/

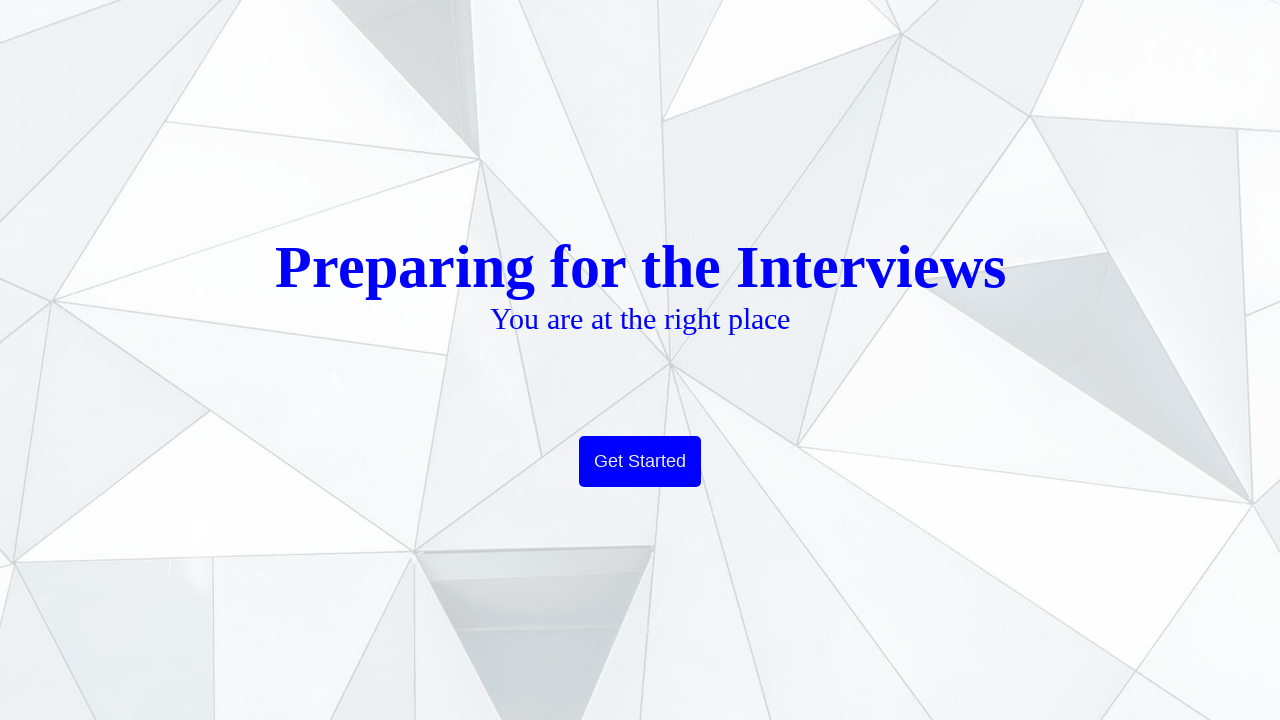

Clicked Get Started button on welcome page at (640, 462) on text=Get Started
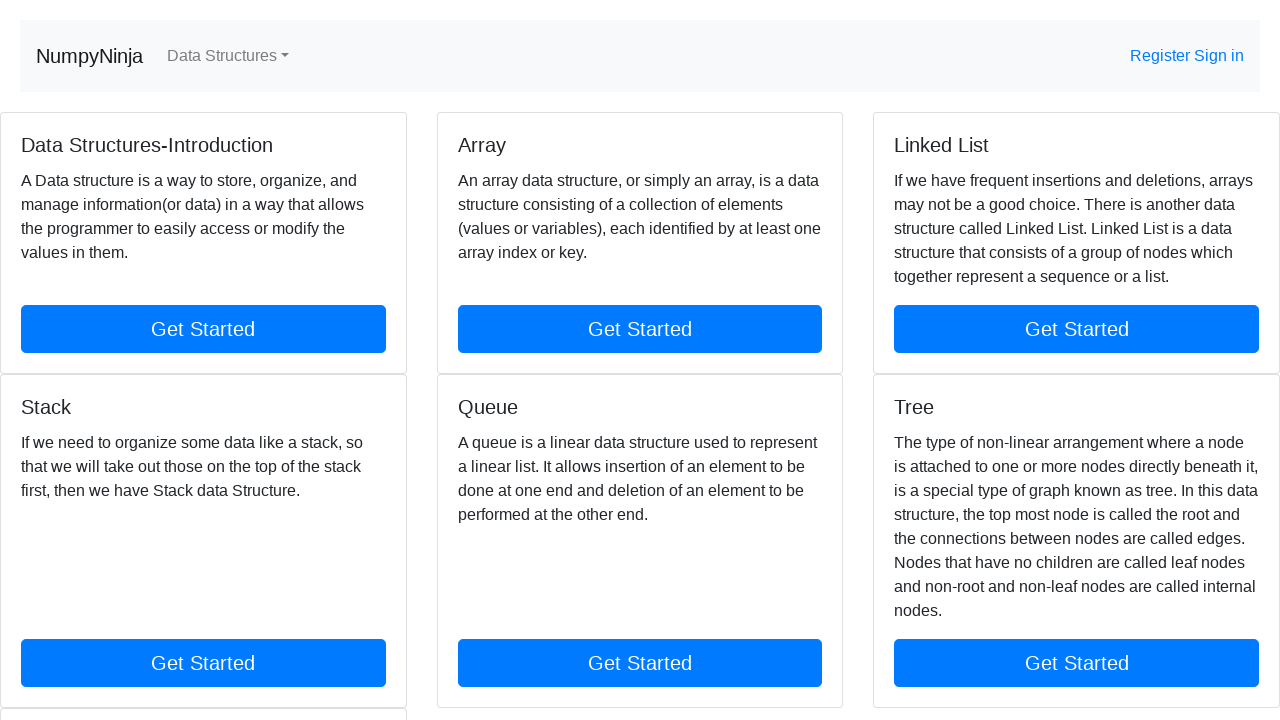

Clicked Sign In link in banner at (1219, 56) on text=Sign in
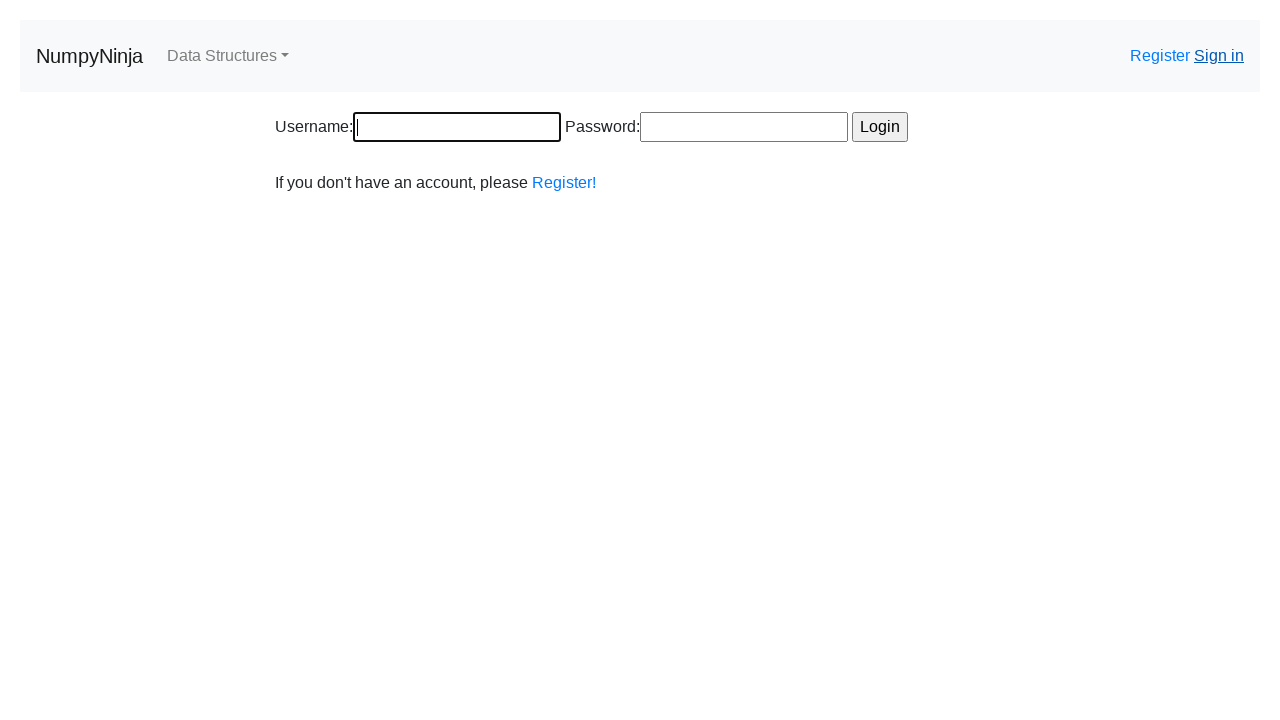

Filled username field with invalid username 'WrongUser321' on input[name='username']
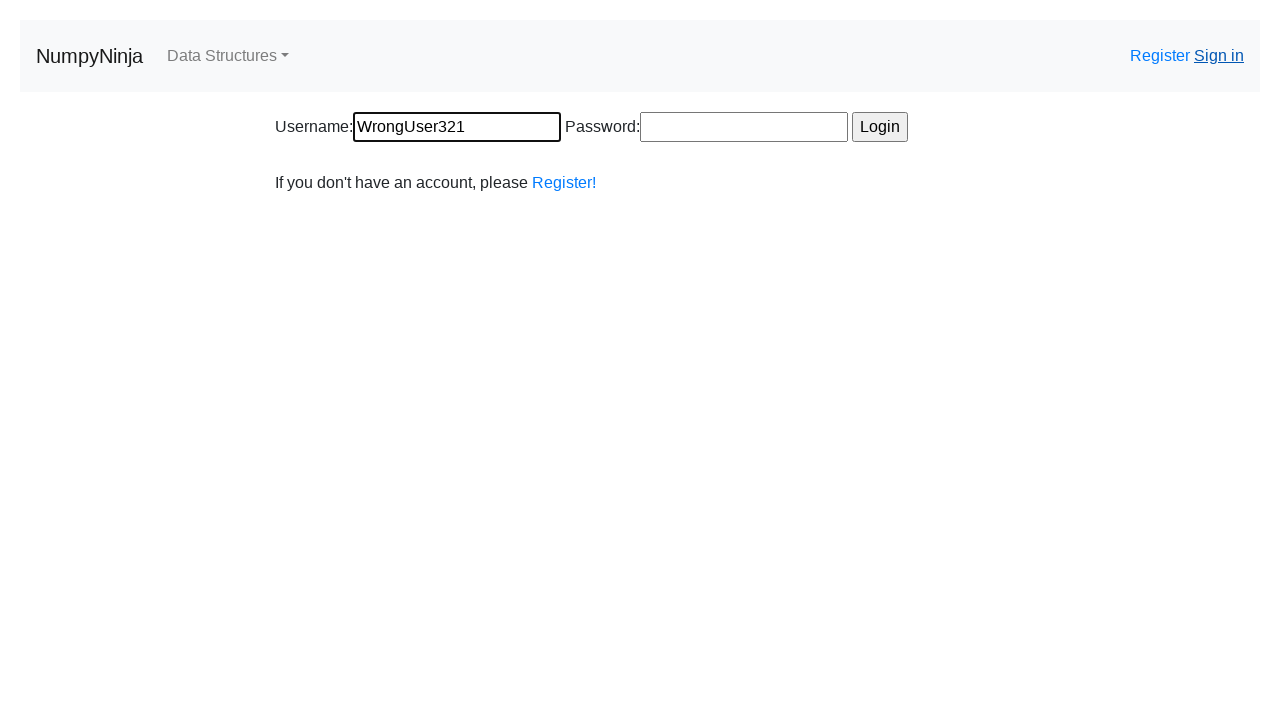

Filled password field with valid password format 'ValidPass456' on input[name='password']
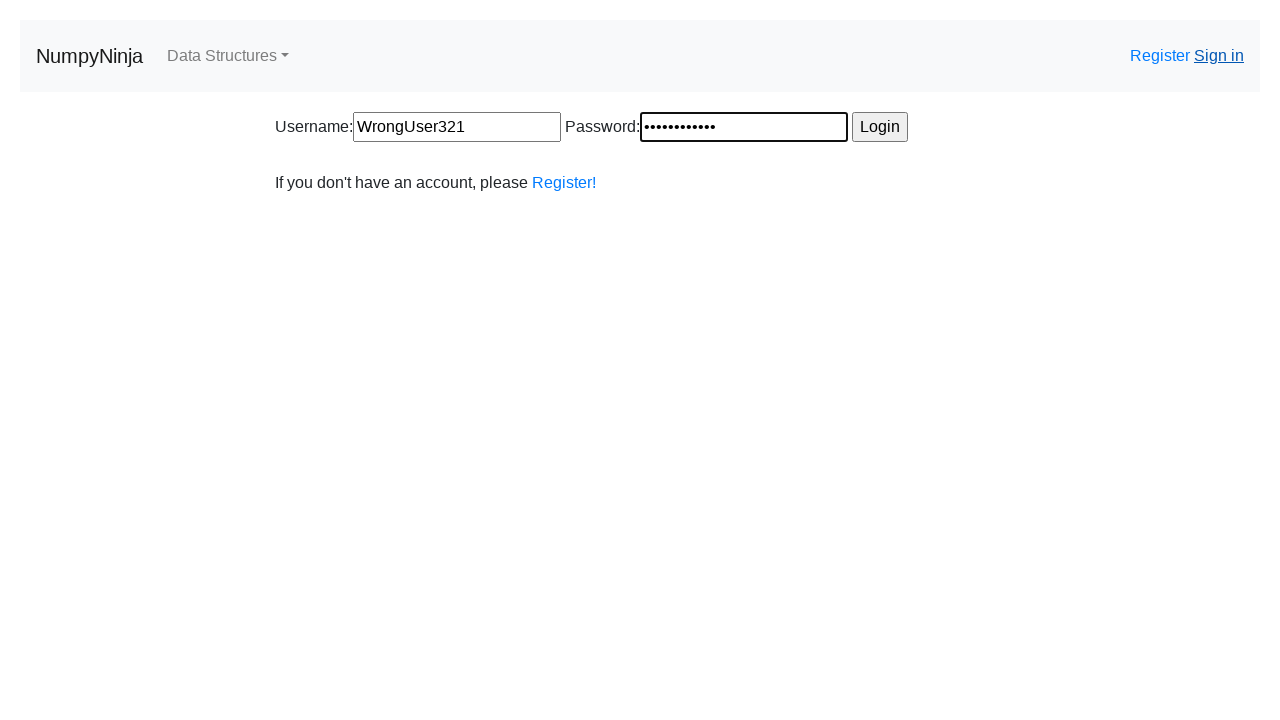

Clicked Login button to attempt sign-in at (880, 127) on text=Login
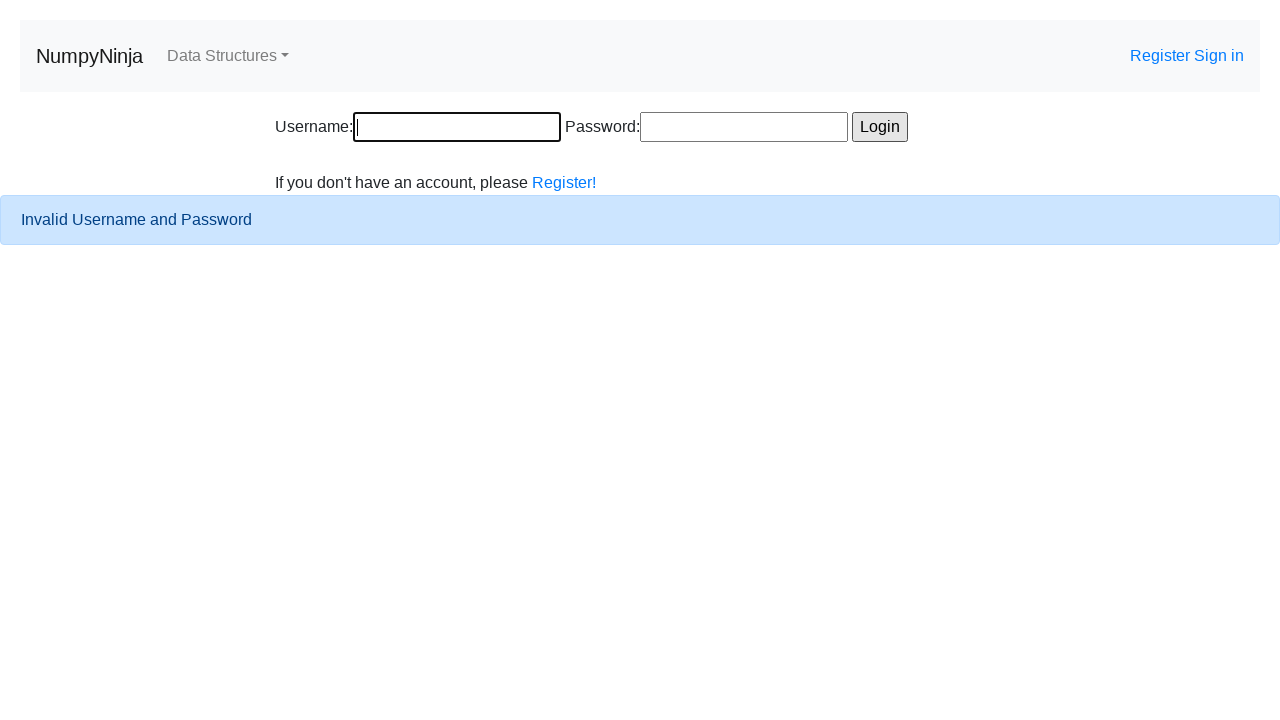

Error message 'Invalid Username and Password' appeared
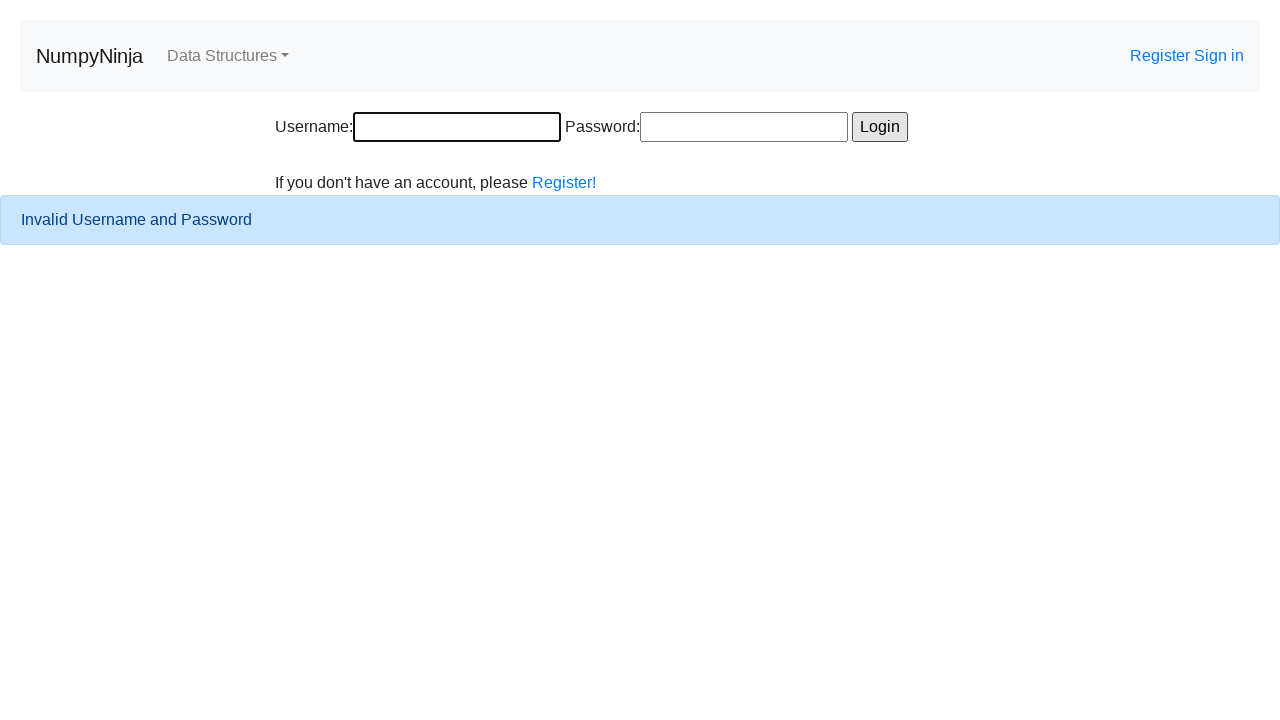

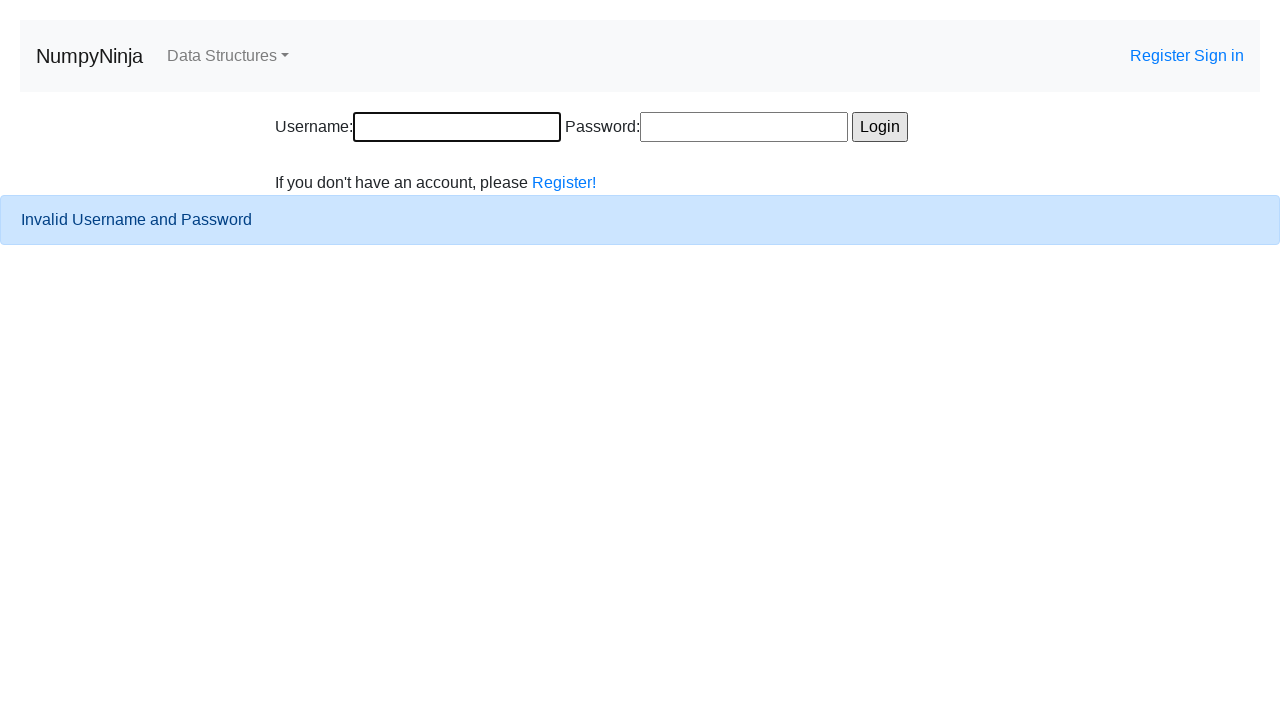